Tests drag and drop functionality by dragging an element and dropping it onto a target element within an iframe

Starting URL: https://jqueryui.com/droppable/

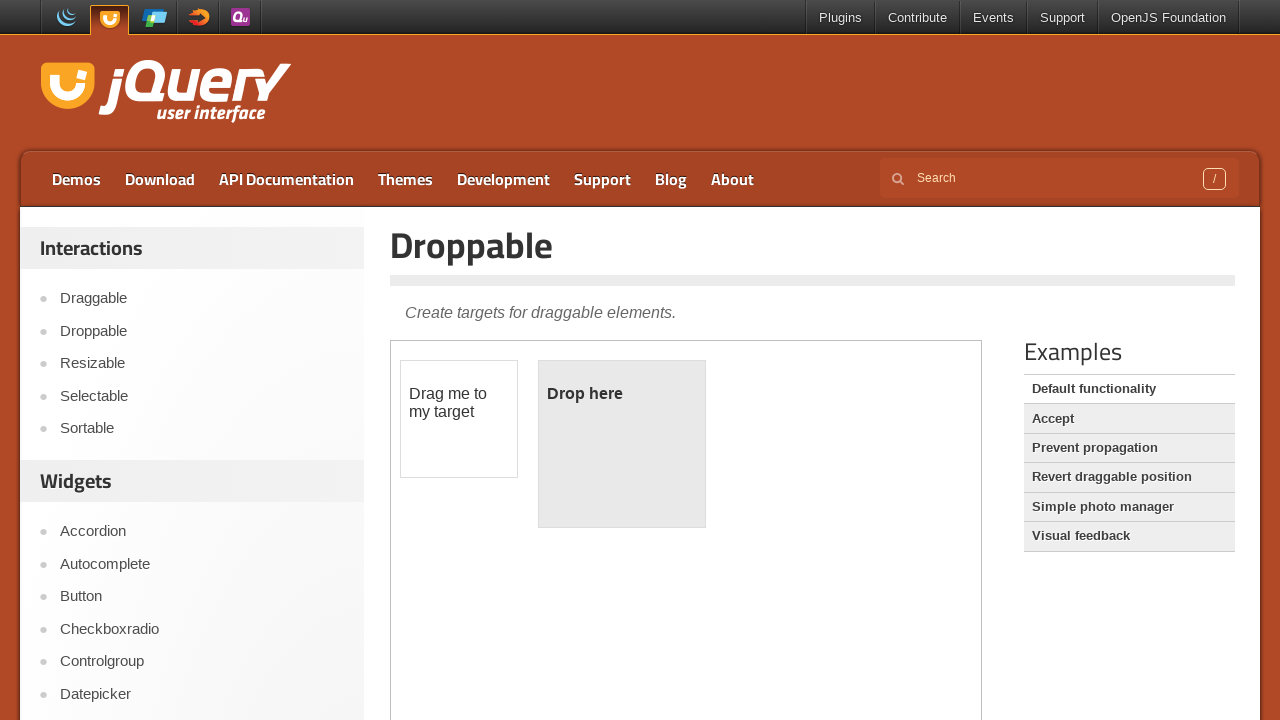

Located the iframe containing the drag and drop demo
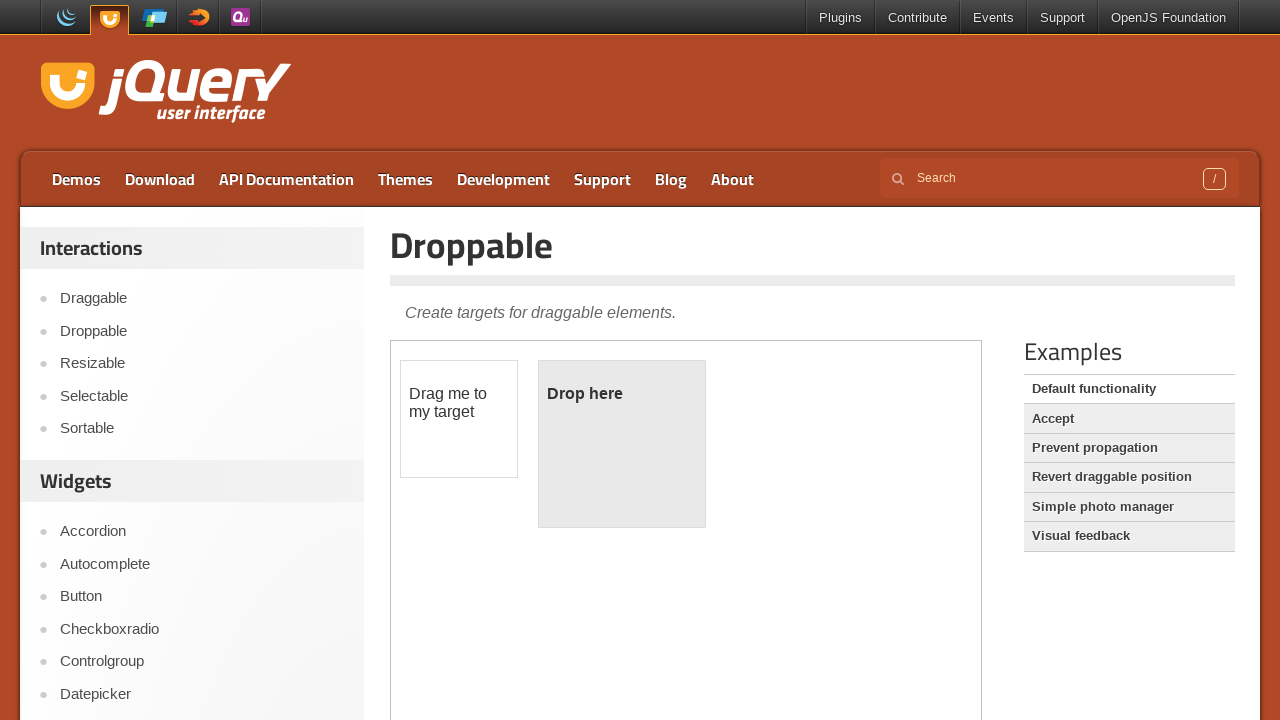

Located the draggable element
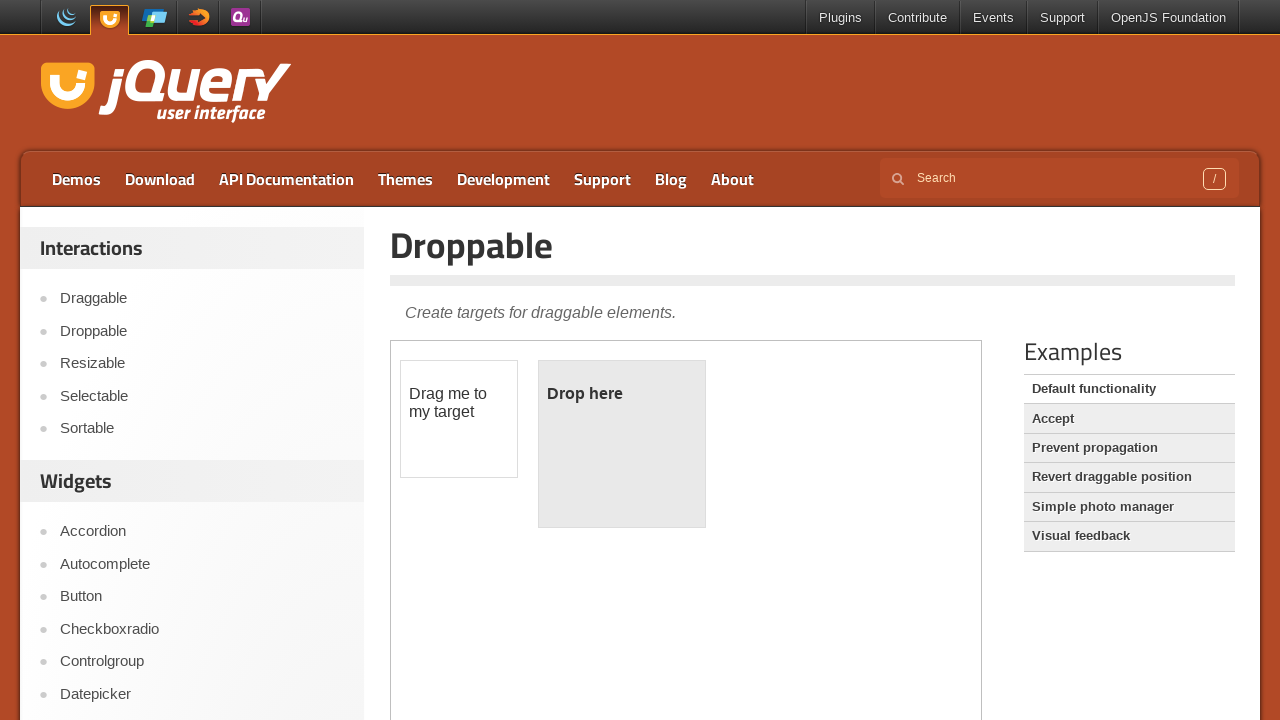

Located the droppable target element
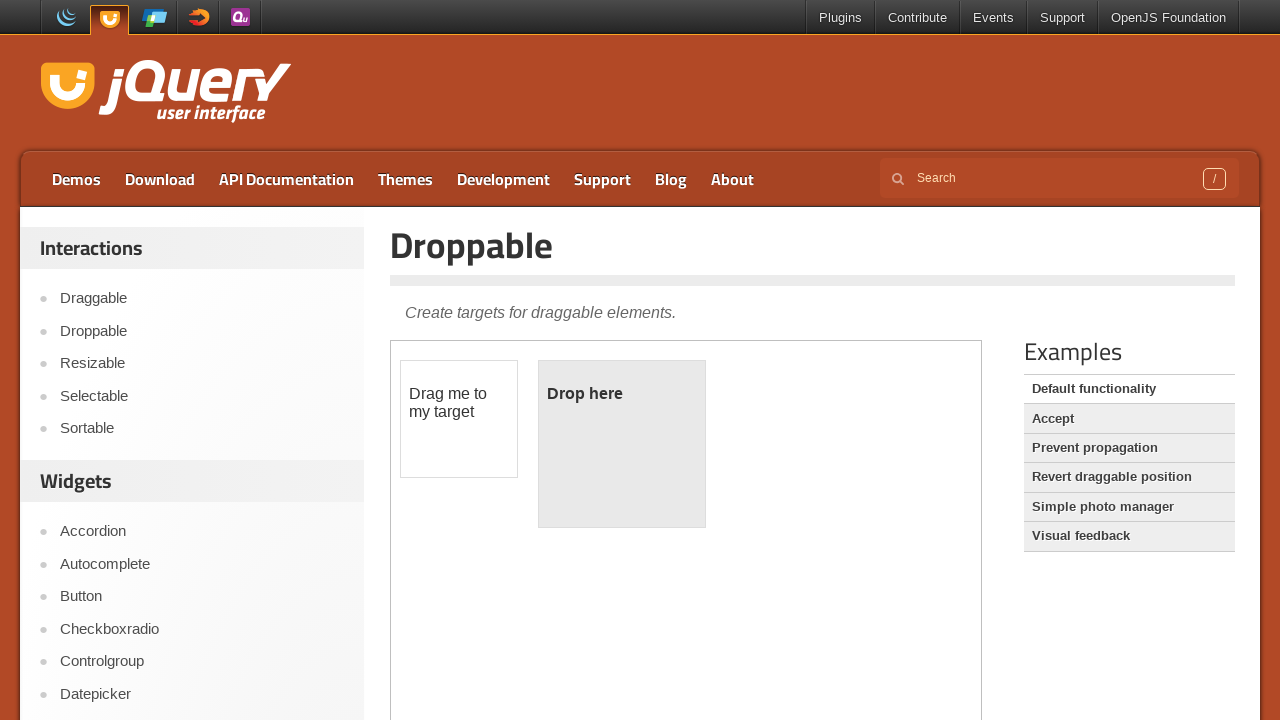

Dragged the source element onto the target element at (622, 444)
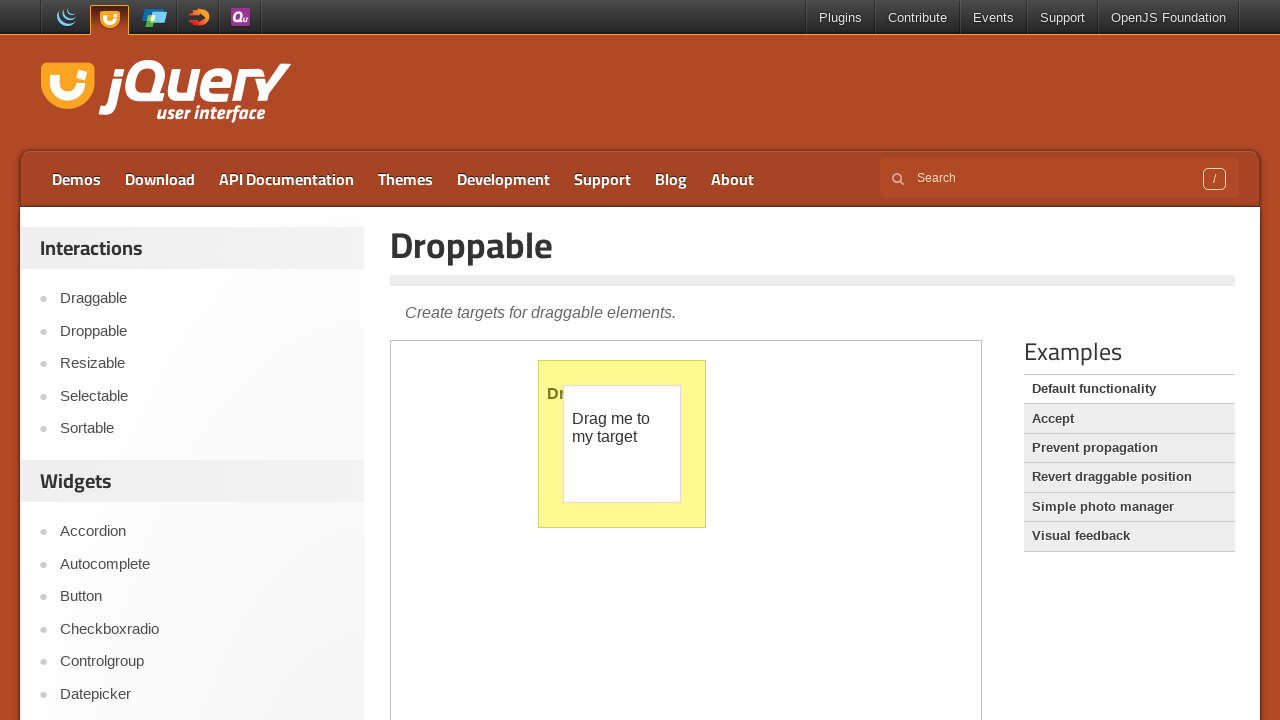

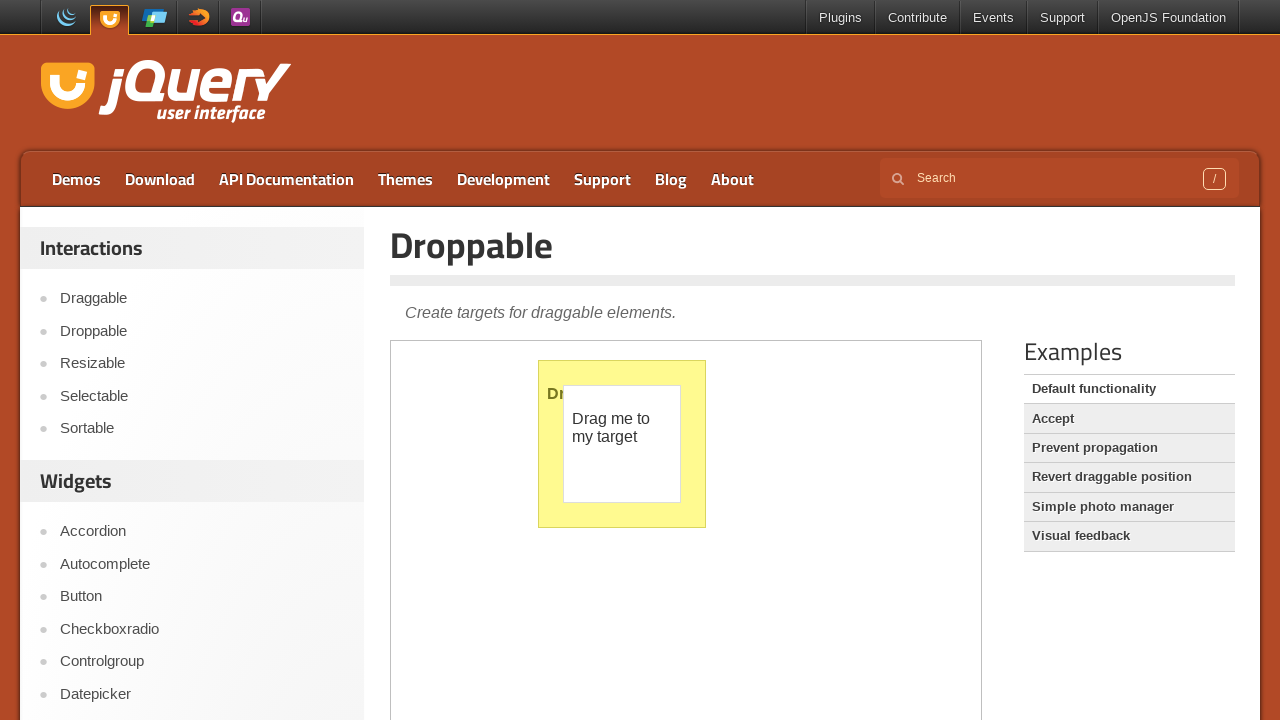